Verifies that the Knowit website homepage title contains the substring "Knowit"

Starting URL: https://knowit.se/

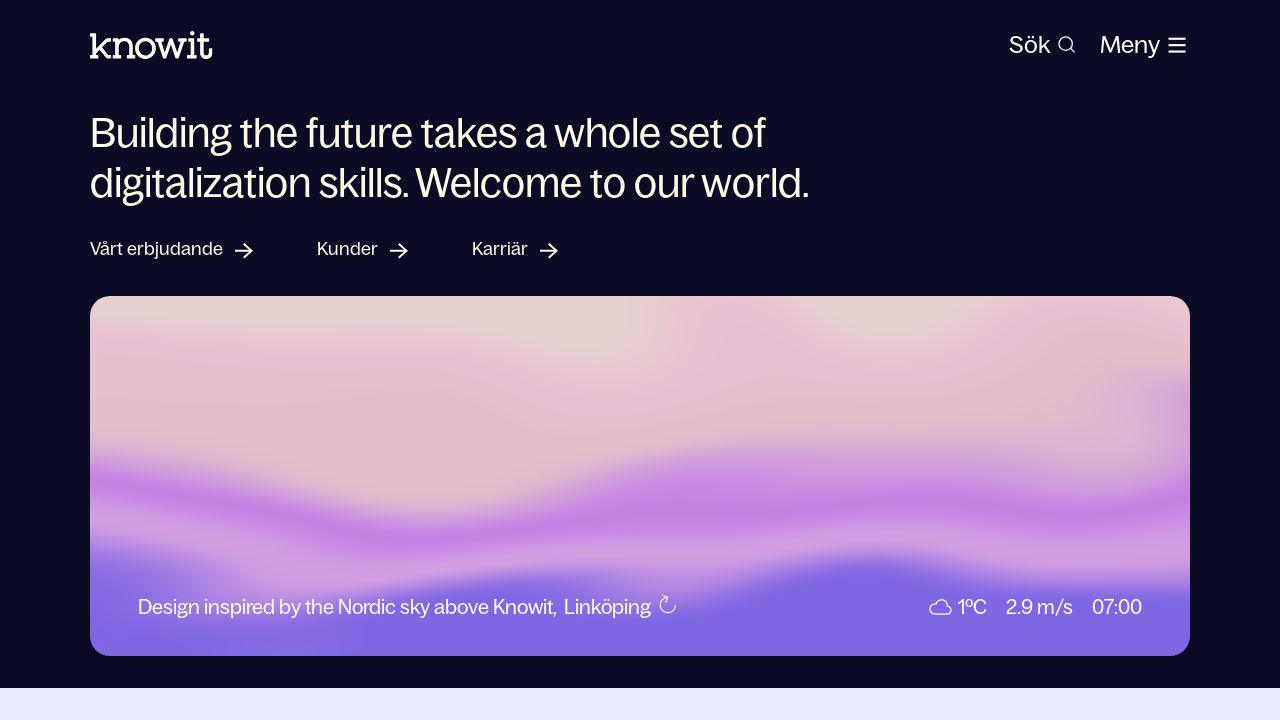

Navigated to Knowit homepage at https://knowit.se/
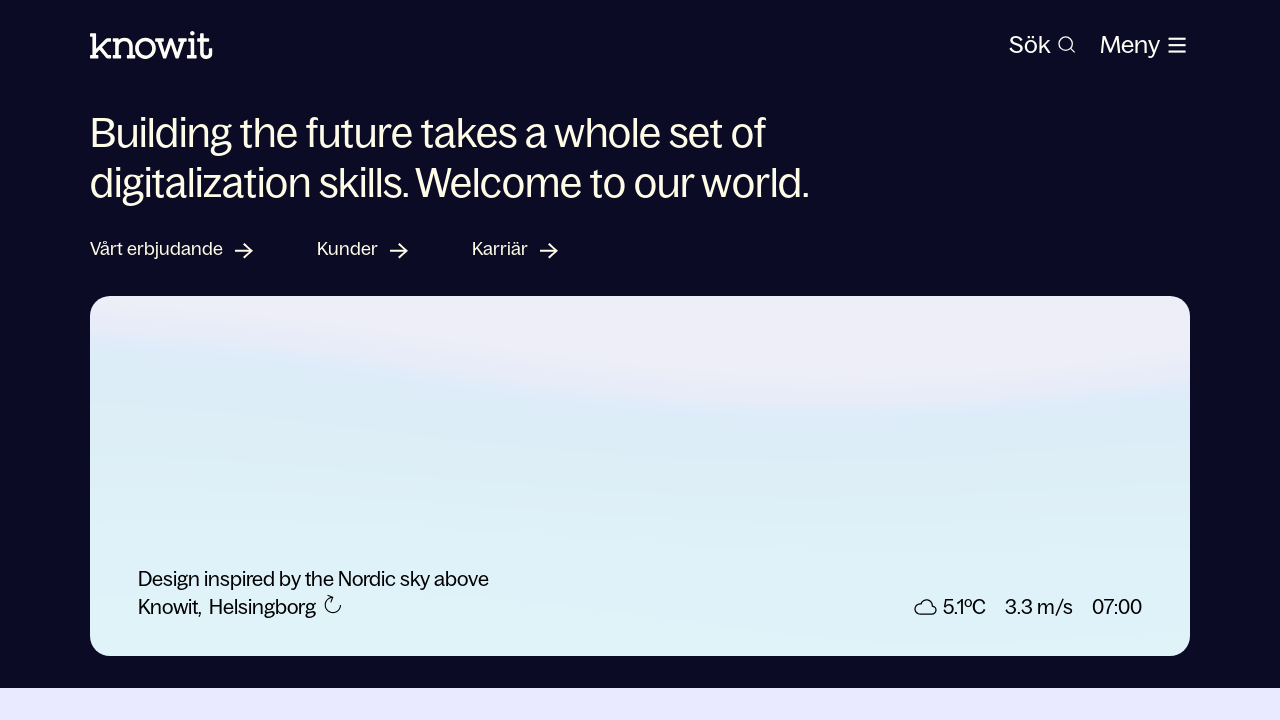

Verified that page title contains 'Knowit'
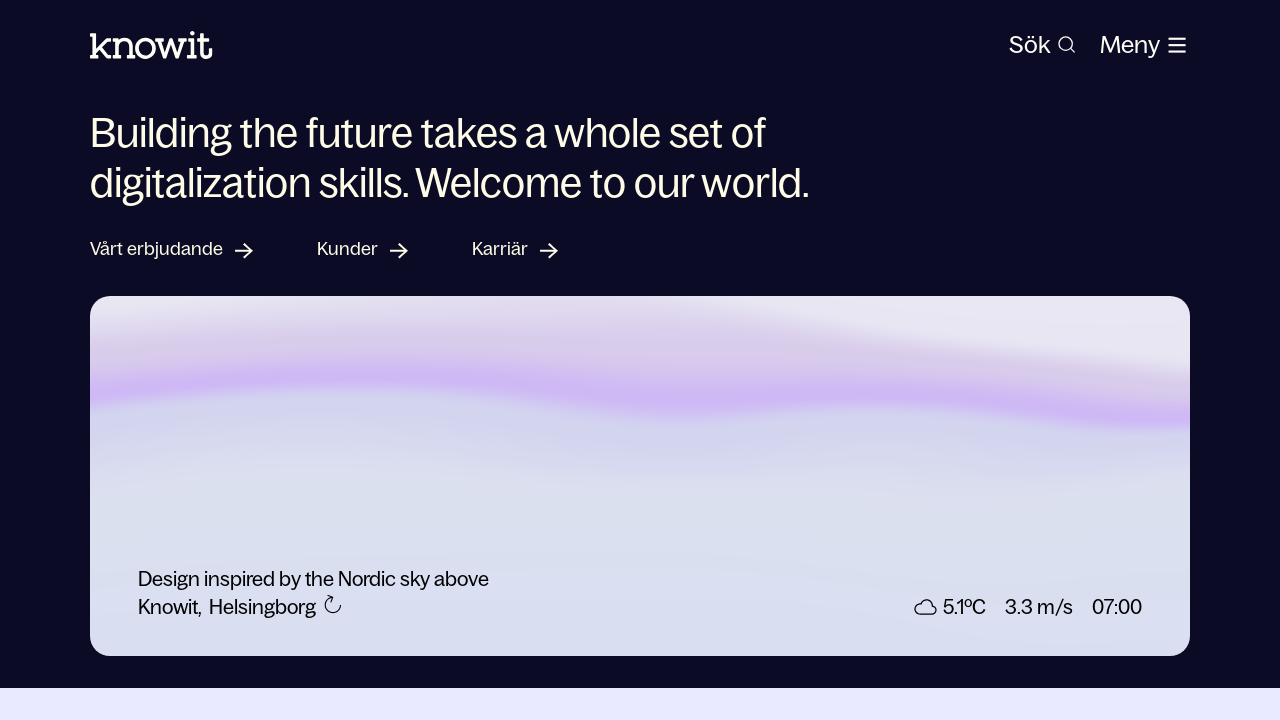

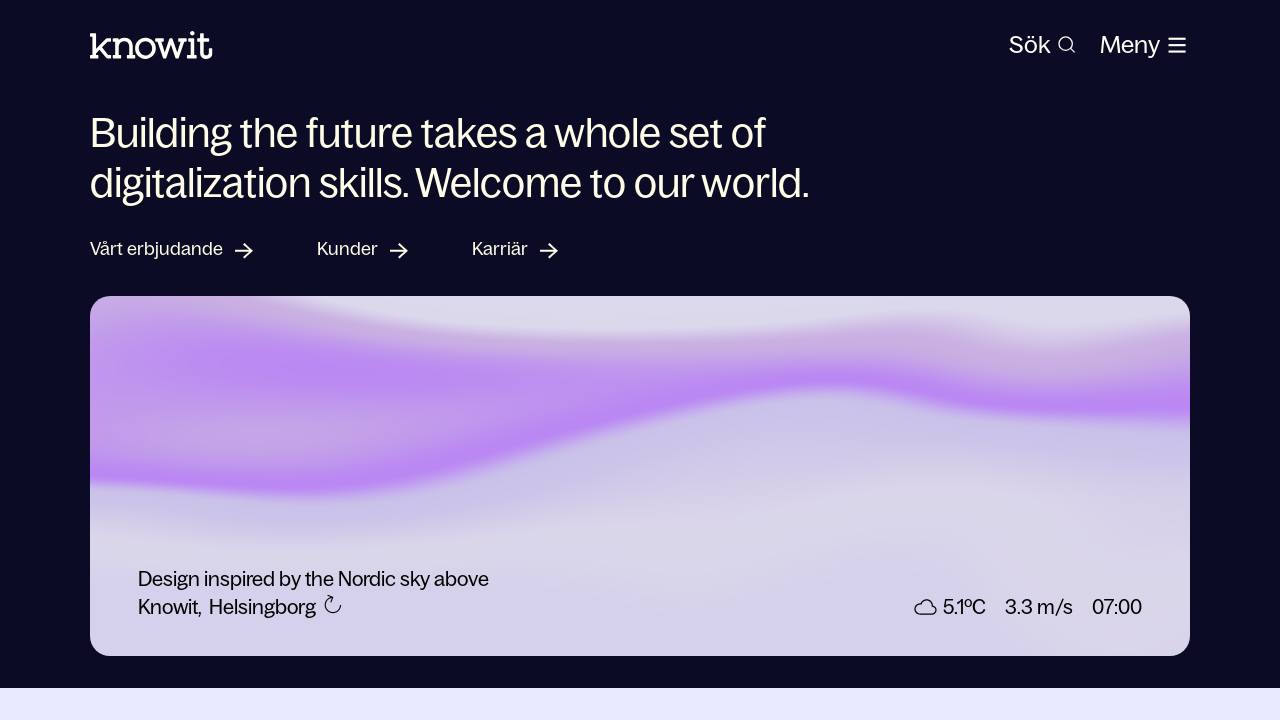